Opens the Policybazaar website homepage and waits for the page to load completely

Starting URL: https://www.policybazaar.com/

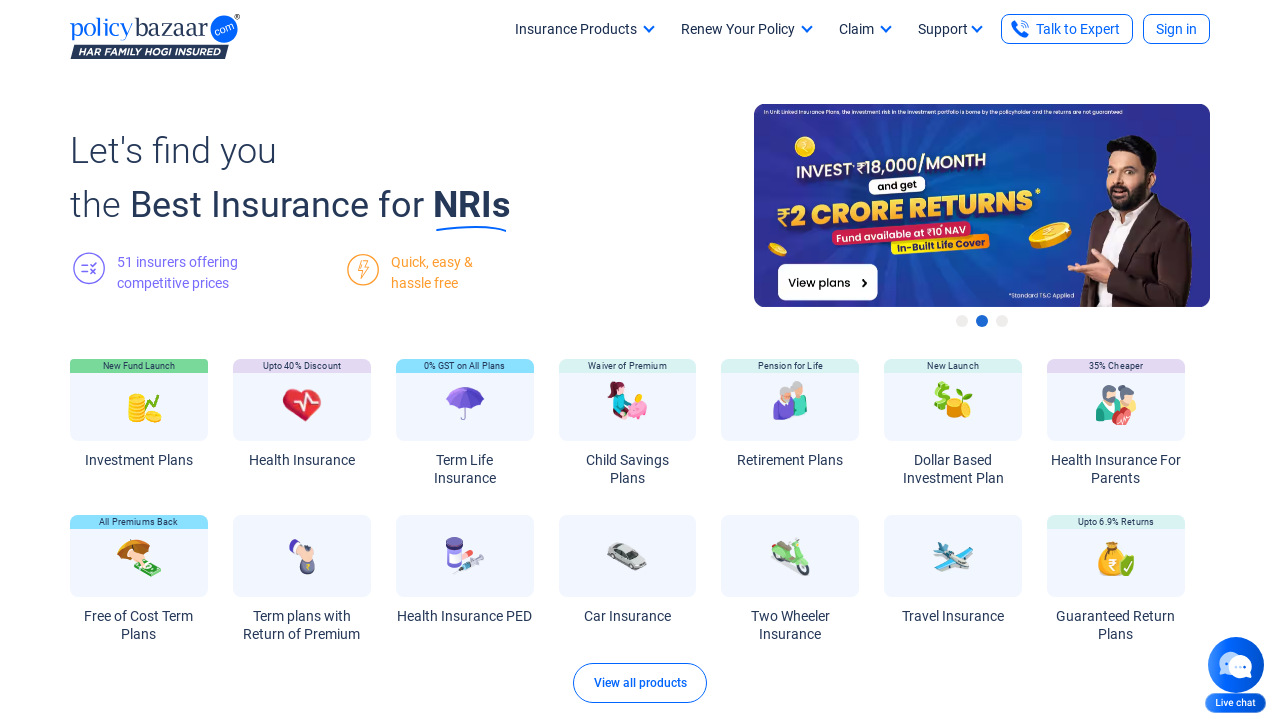

Policybazaar homepage loaded completely with network idle state
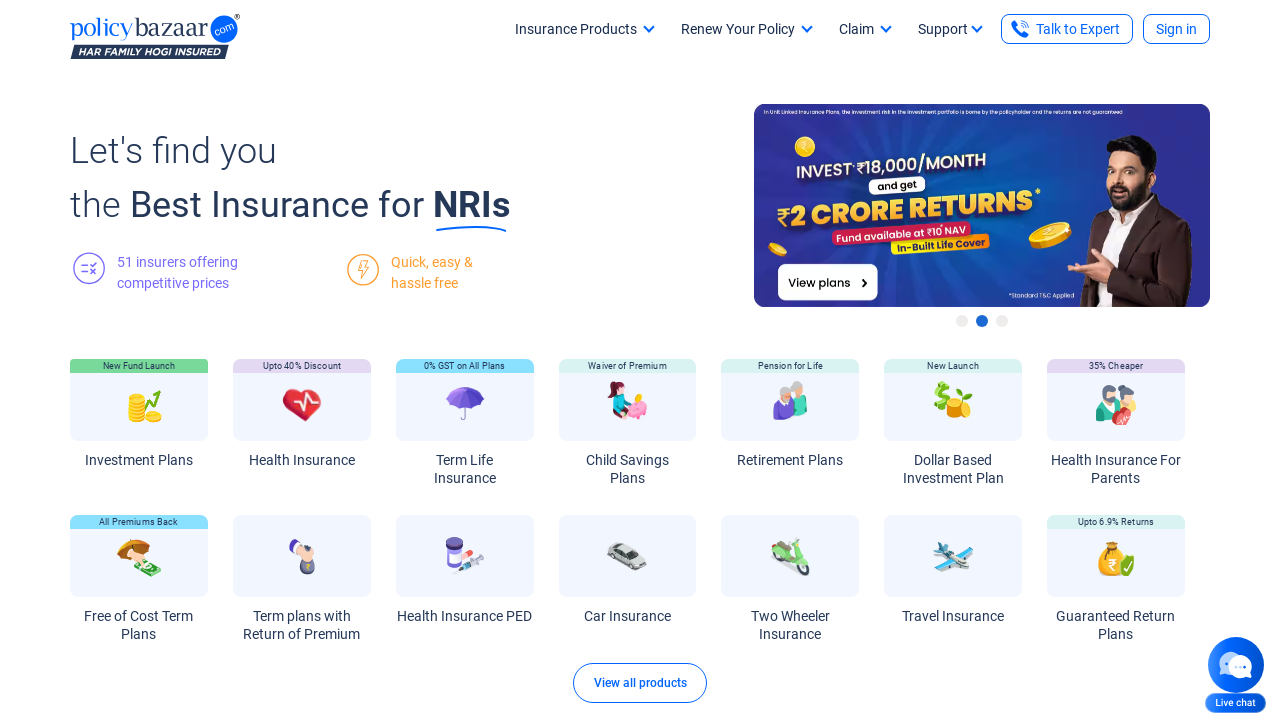

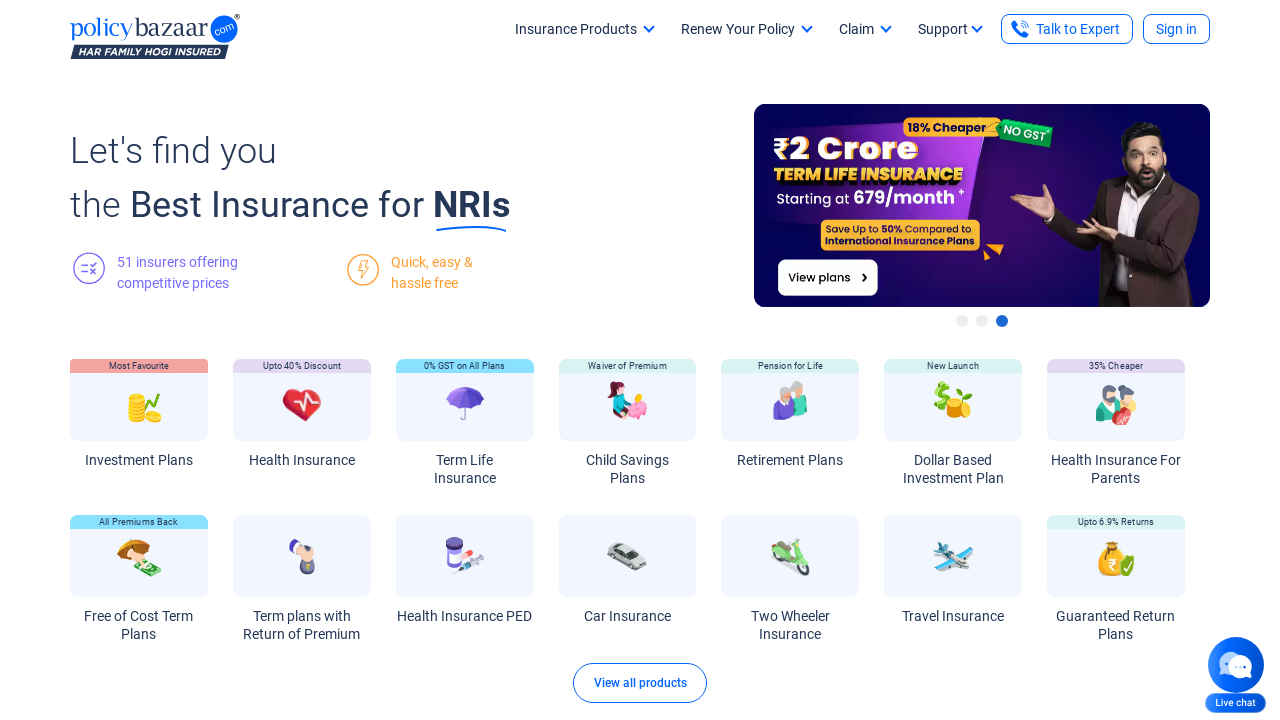